Tests XPath sibling and parent traversal by locating and extracting text from buttons using relative XPath expressions

Starting URL: https://rahulshettyacademy.com/AutomationPractice/

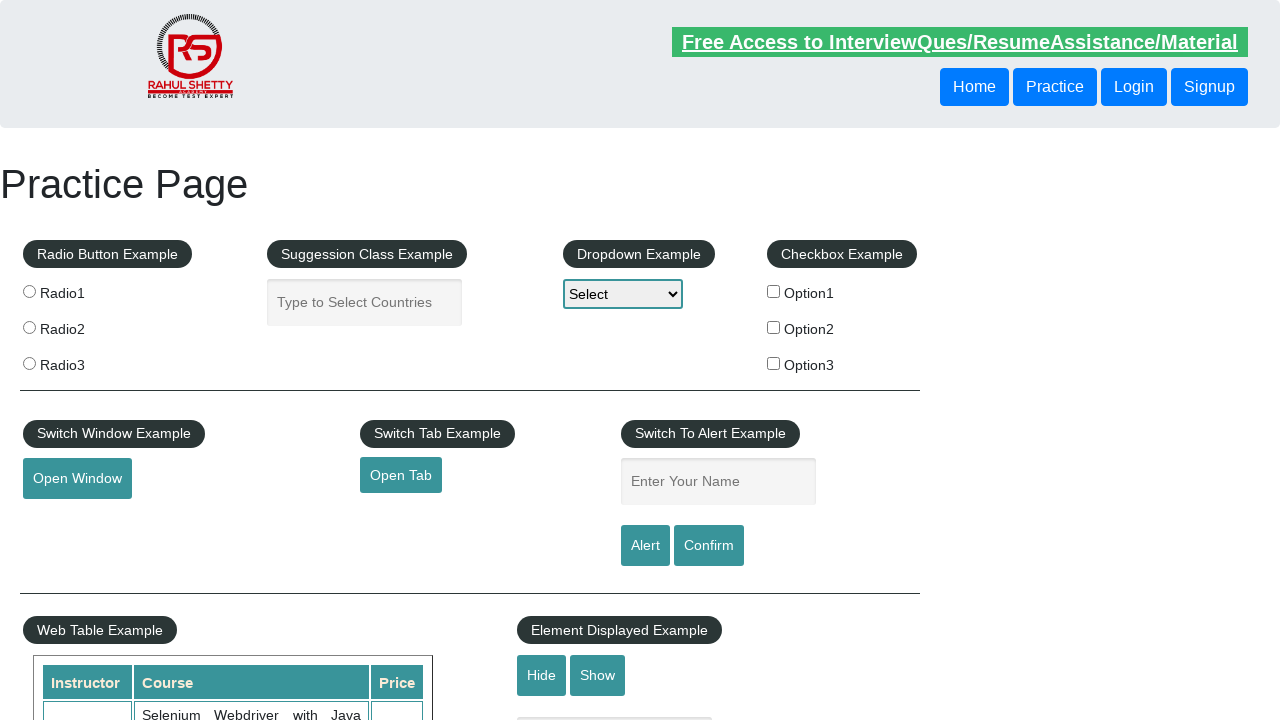

Located and extracted text from sibling button using XPath following-sibling traversal
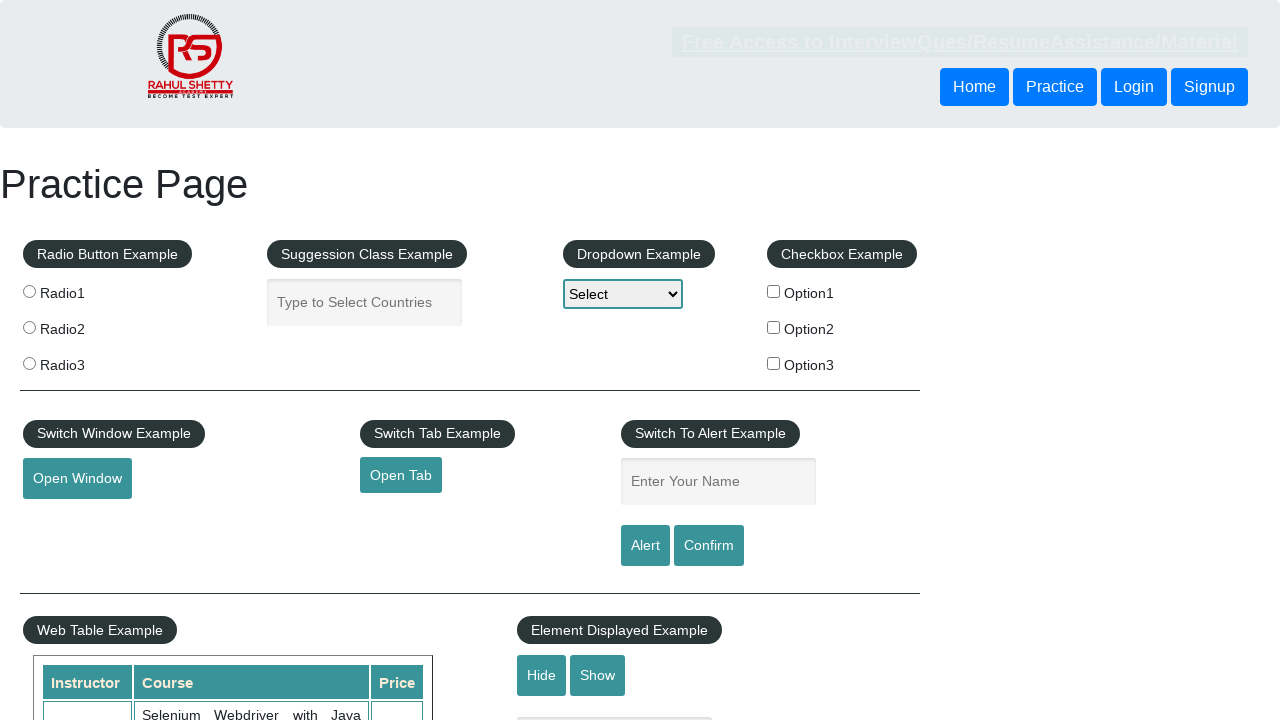

Printed sibling button text to console
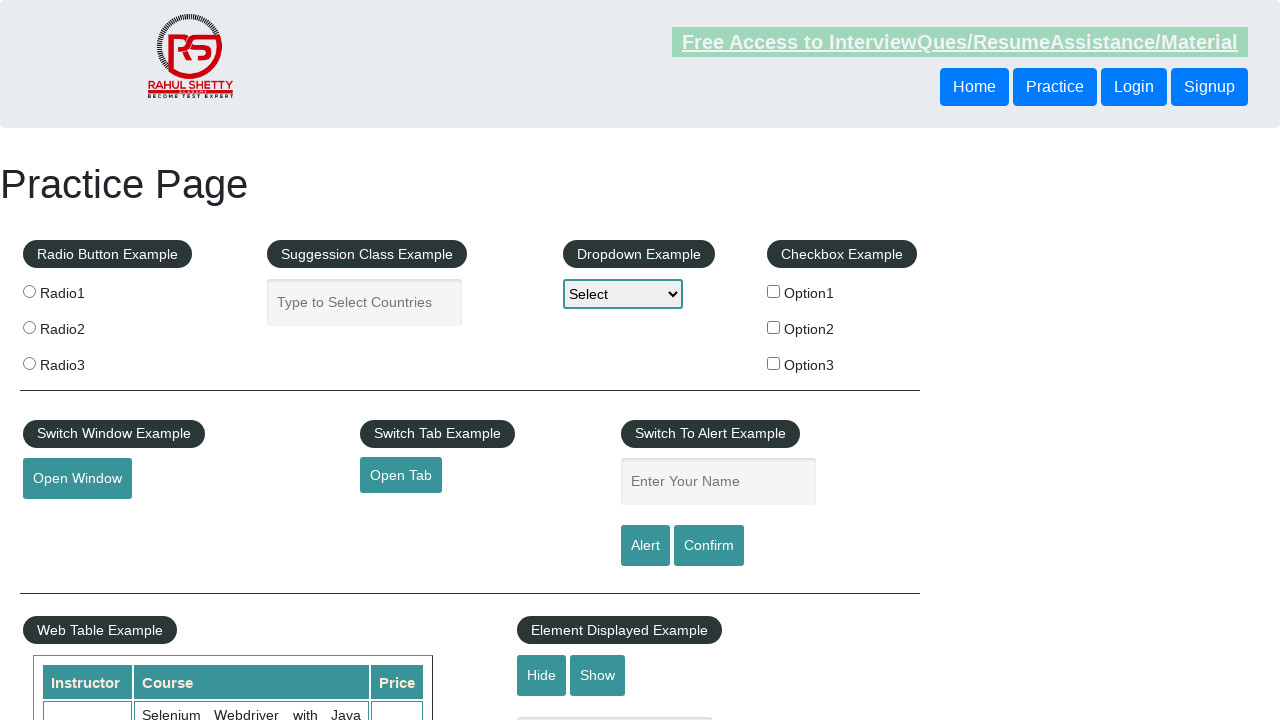

Located and extracted text from button using XPath parent traversal
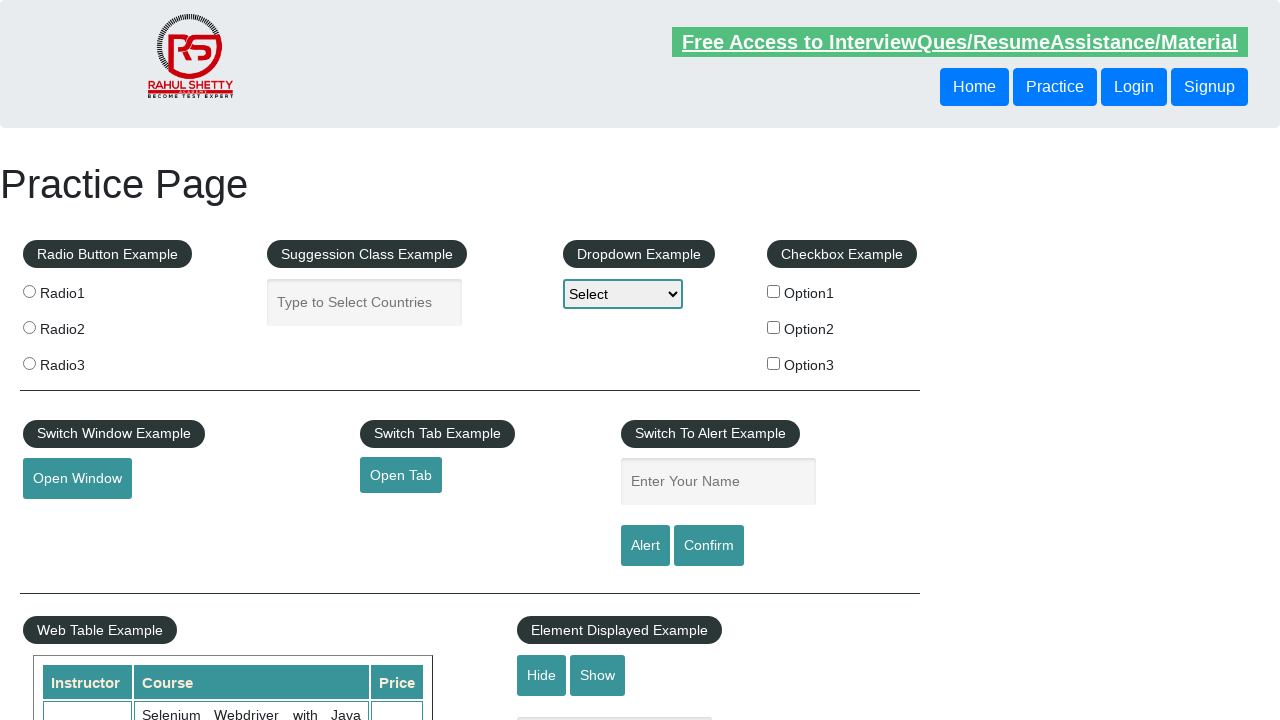

Printed parent traversal button text to console
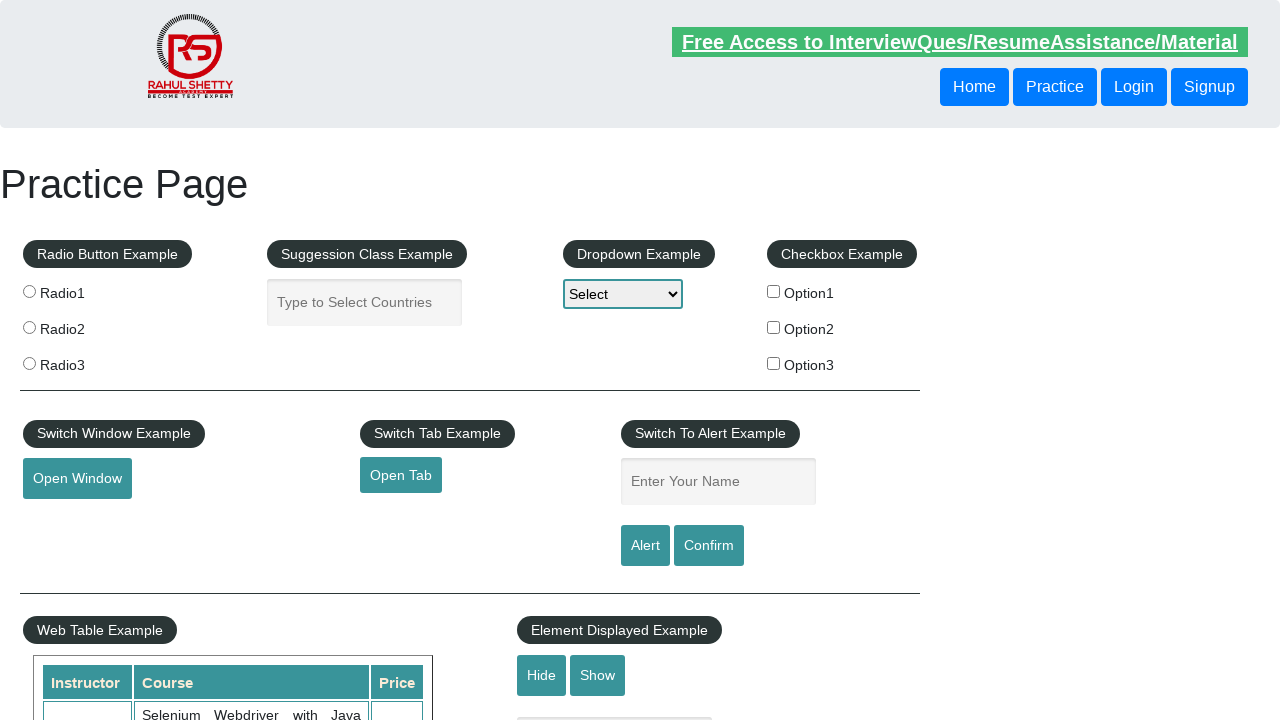

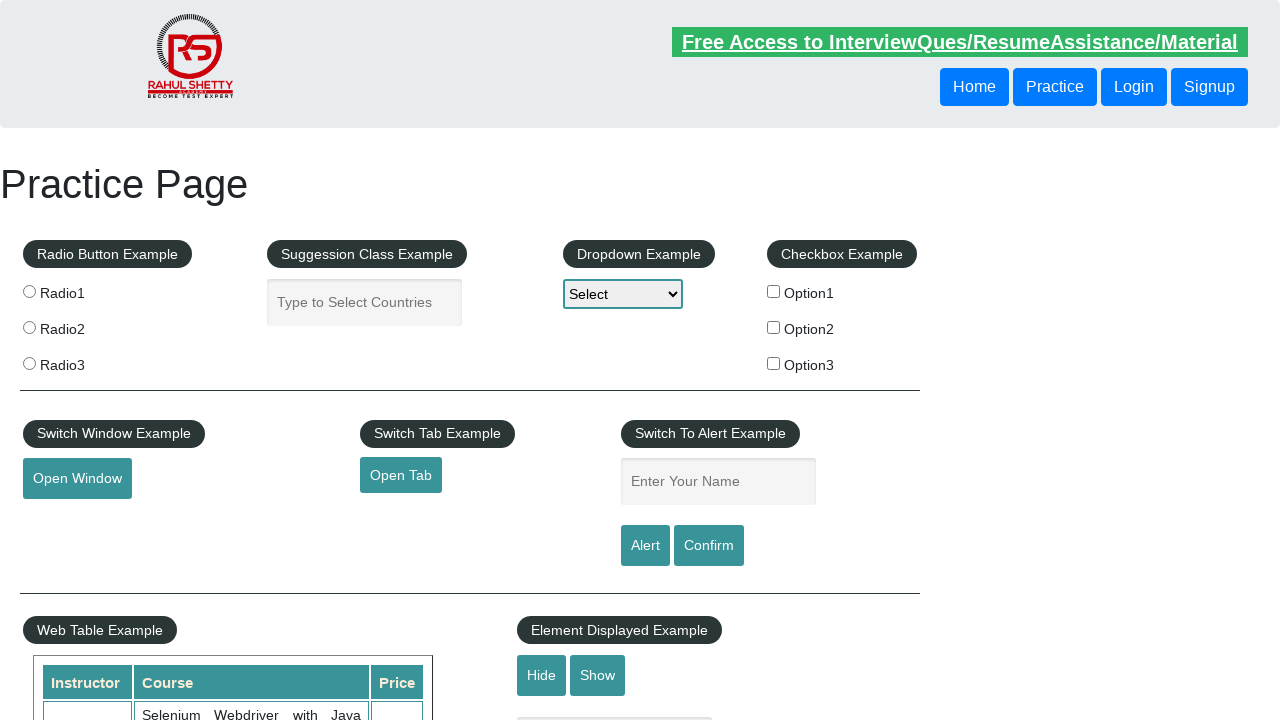